Tests adding specific grocery items (Cauliflower, Beetroot, Cucumber, Carrot) to the shopping cart on a practice e-commerce site by iterating through product listings and clicking add buttons for matching items.

Starting URL: https://rahulshettyacademy.com/seleniumPractise/#/

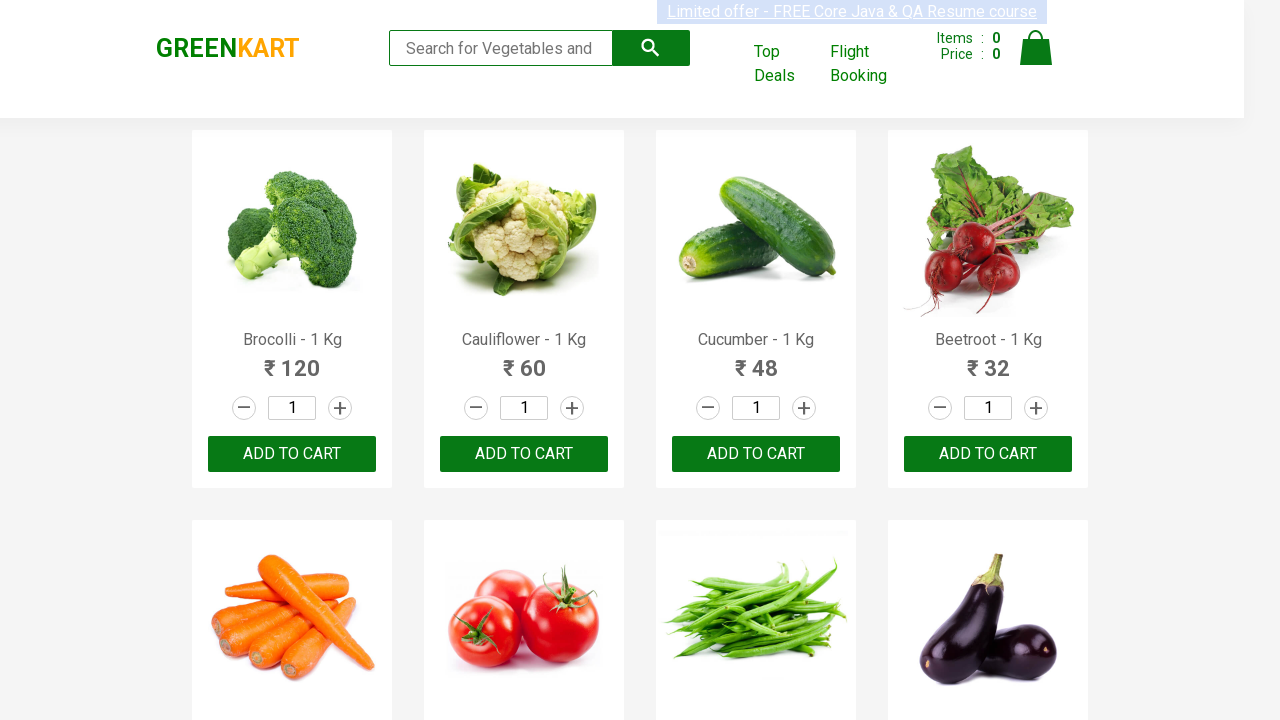

Waited for product listings to load
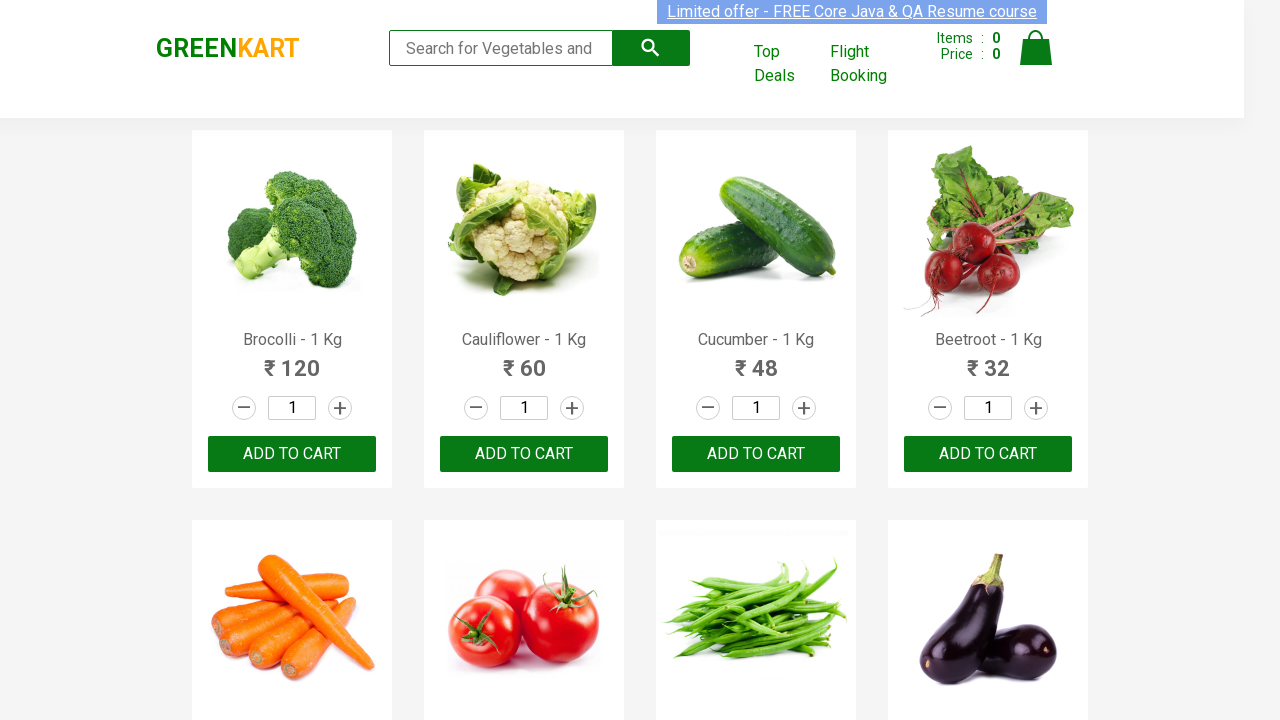

Retrieved all product name elements from the page
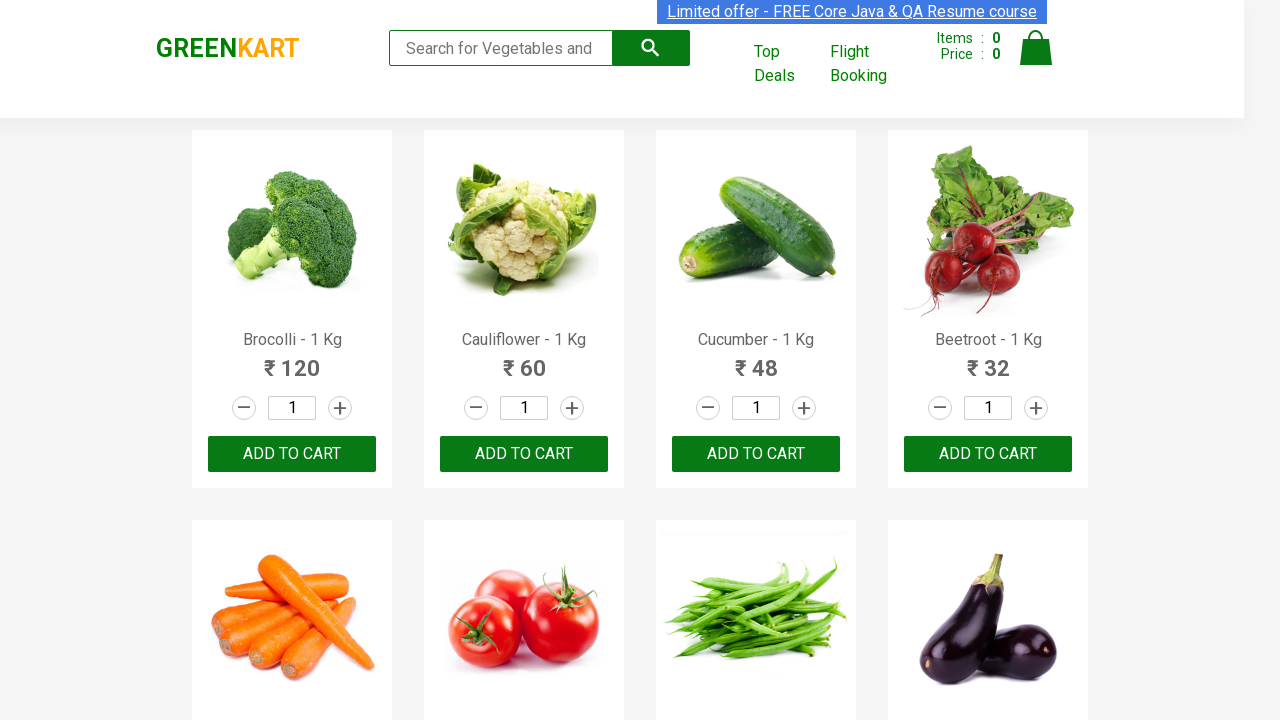

Retrieved all add to cart buttons from the page
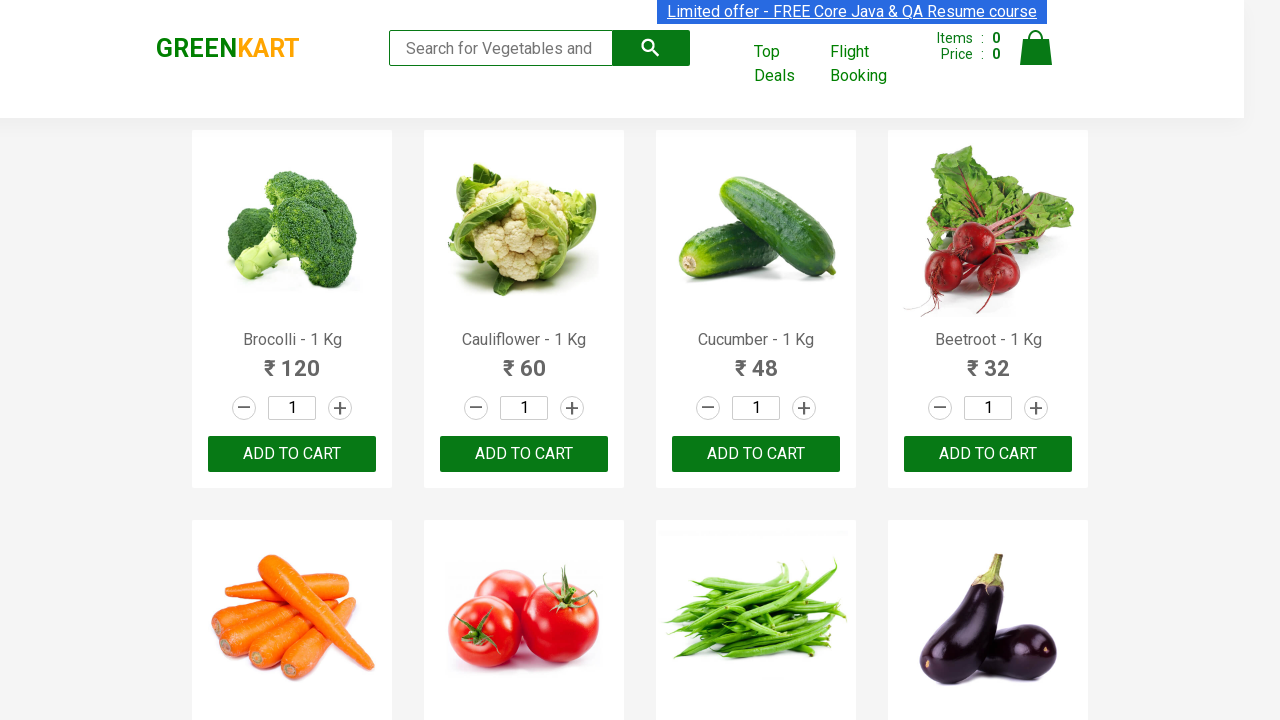

Clicked add to cart button for Cauliflower
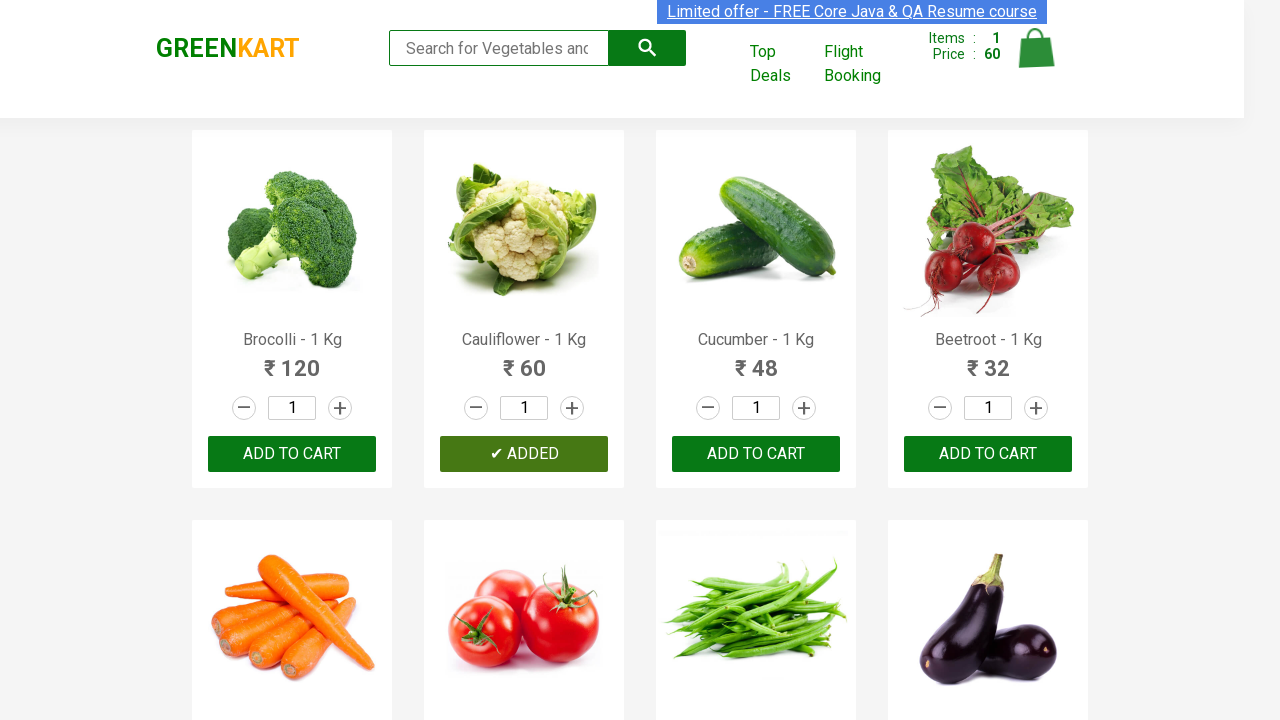

Clicked add to cart button for Cucumber
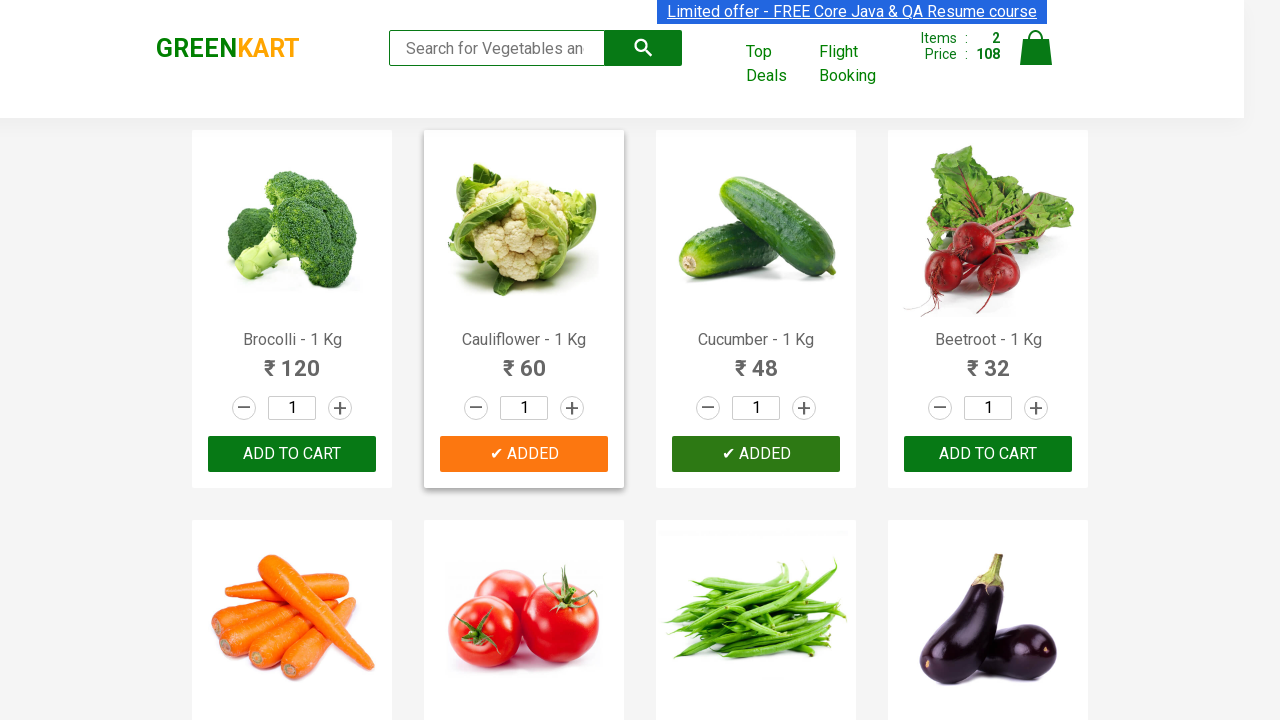

Clicked add to cart button for Beetroot
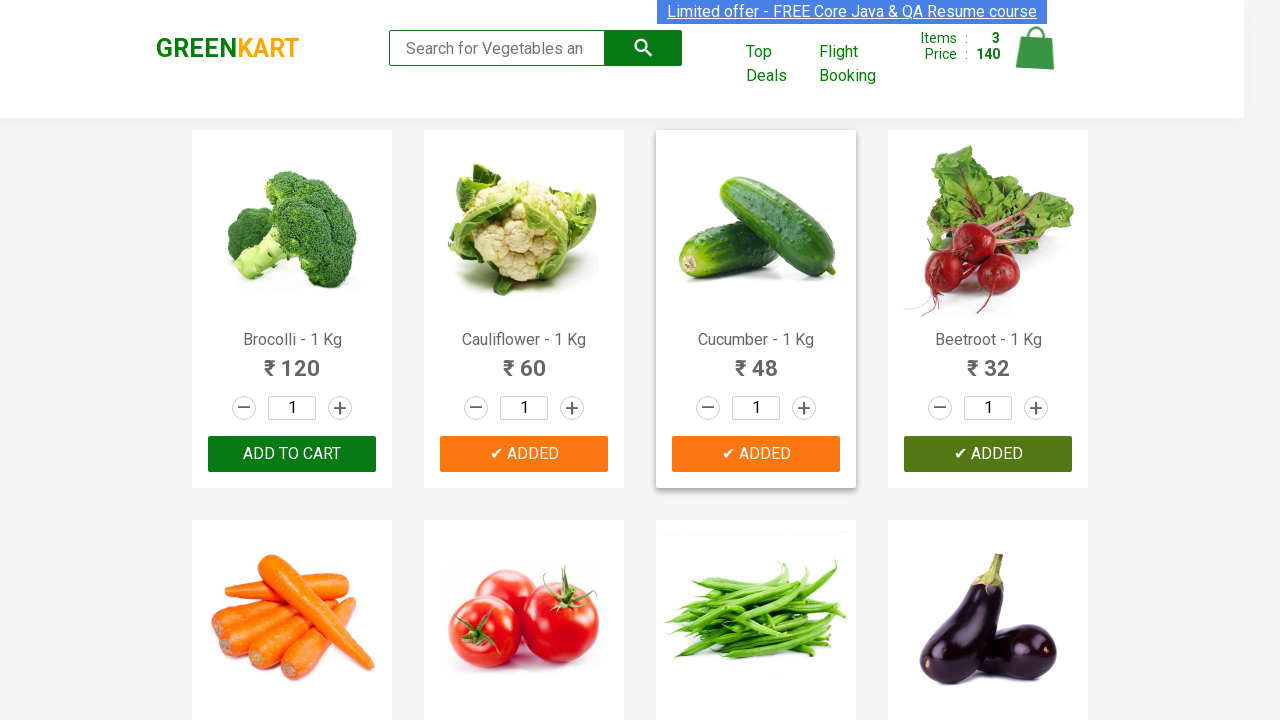

Clicked add to cart button for Carrot
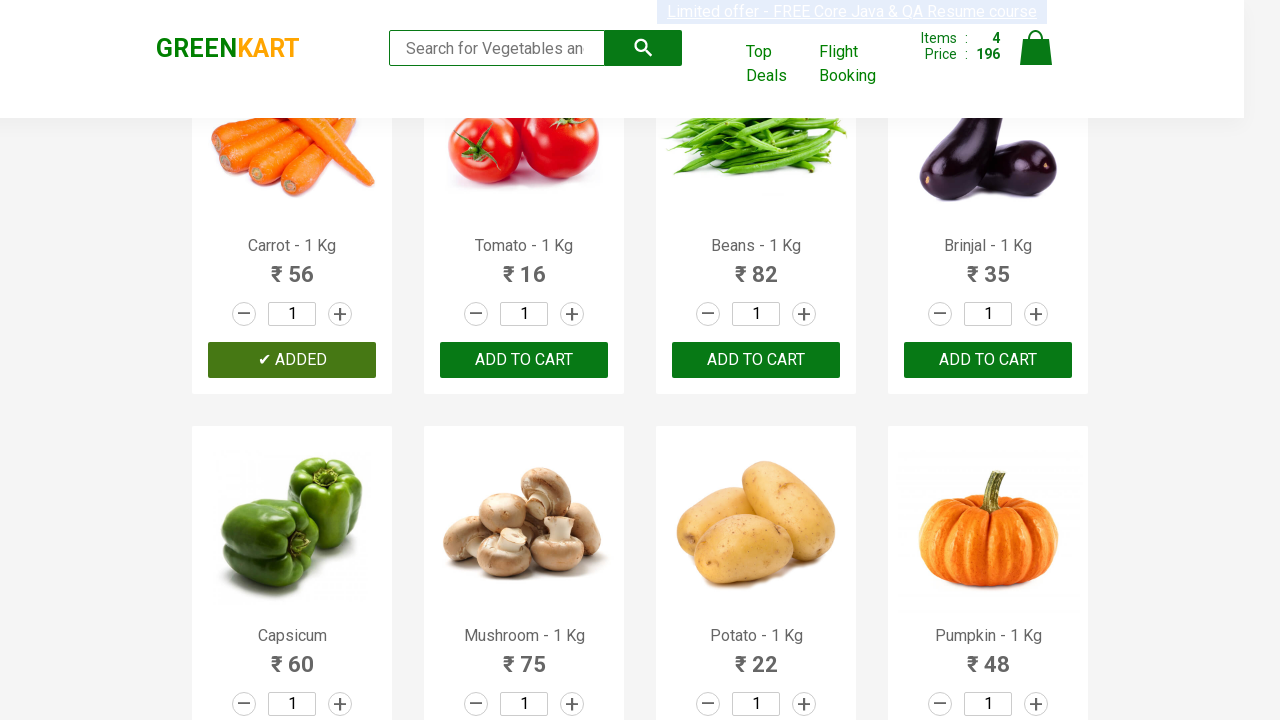

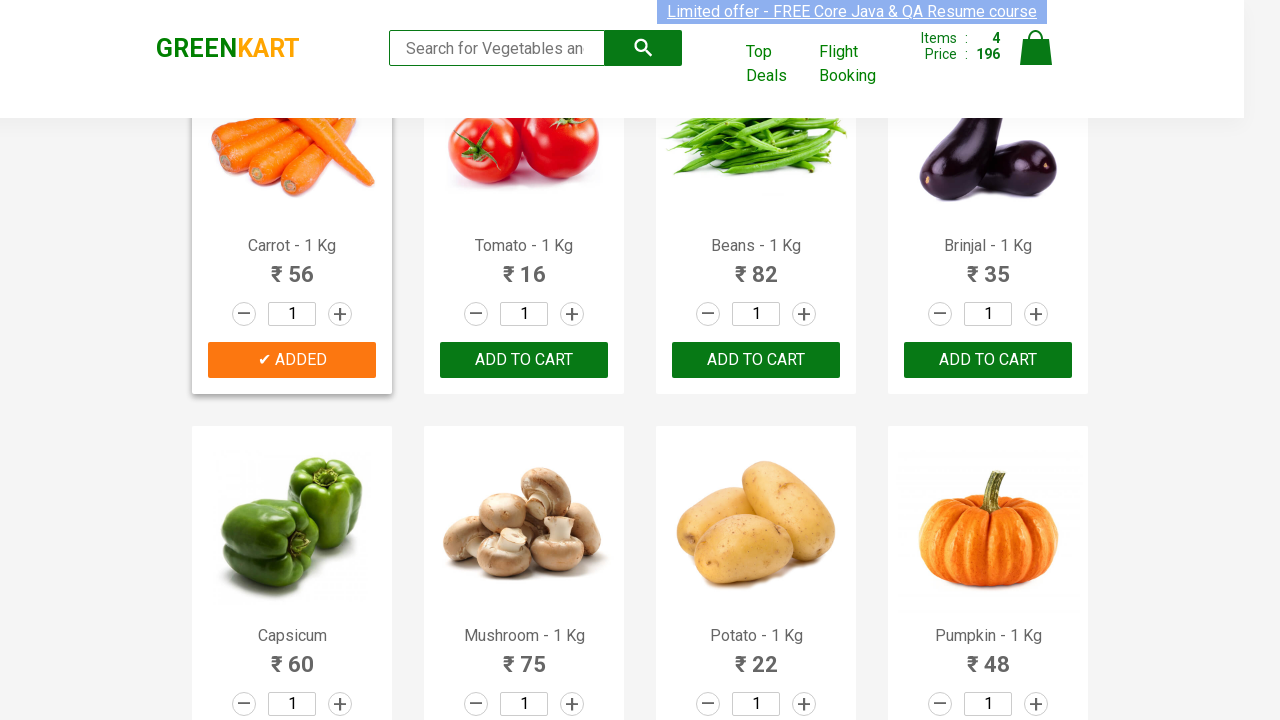